Tests browser window/tab handling by clicking a button that opens a new tab, switching to the child window, verifying its title, then switching back to the main window.

Starting URL: http://demo.automationtesting.in/Windows.html

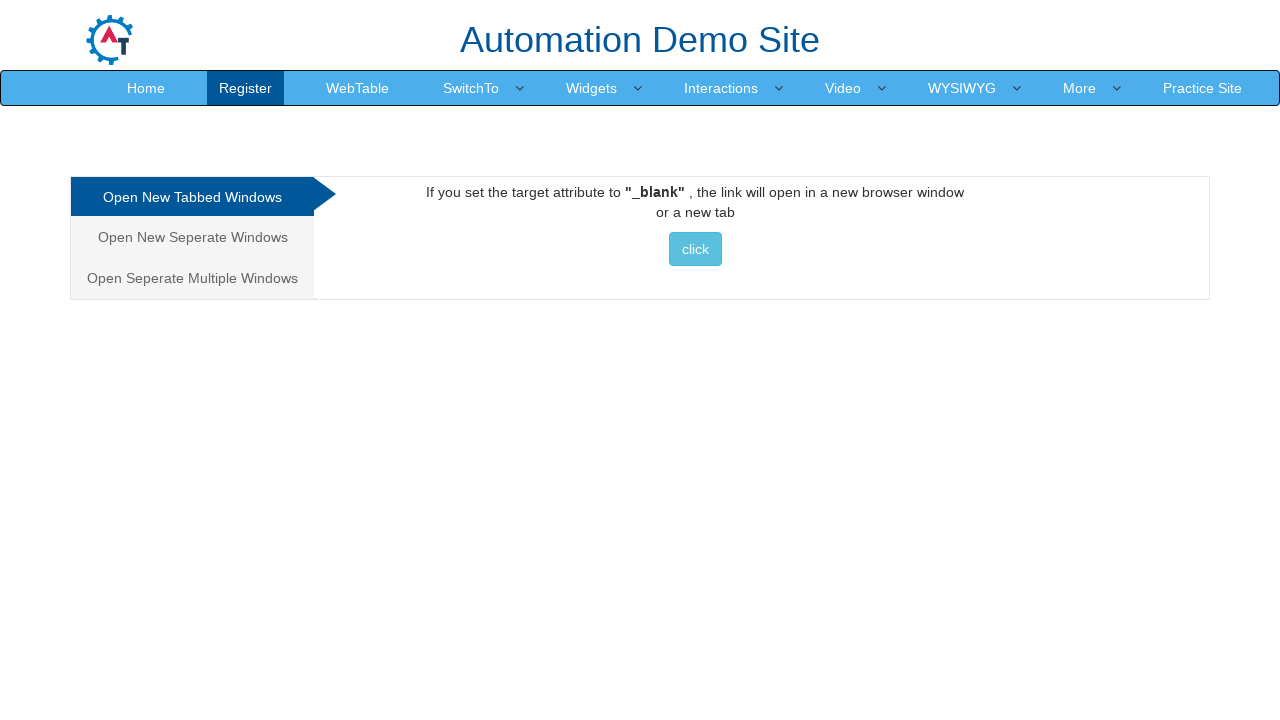

Stored reference to main page
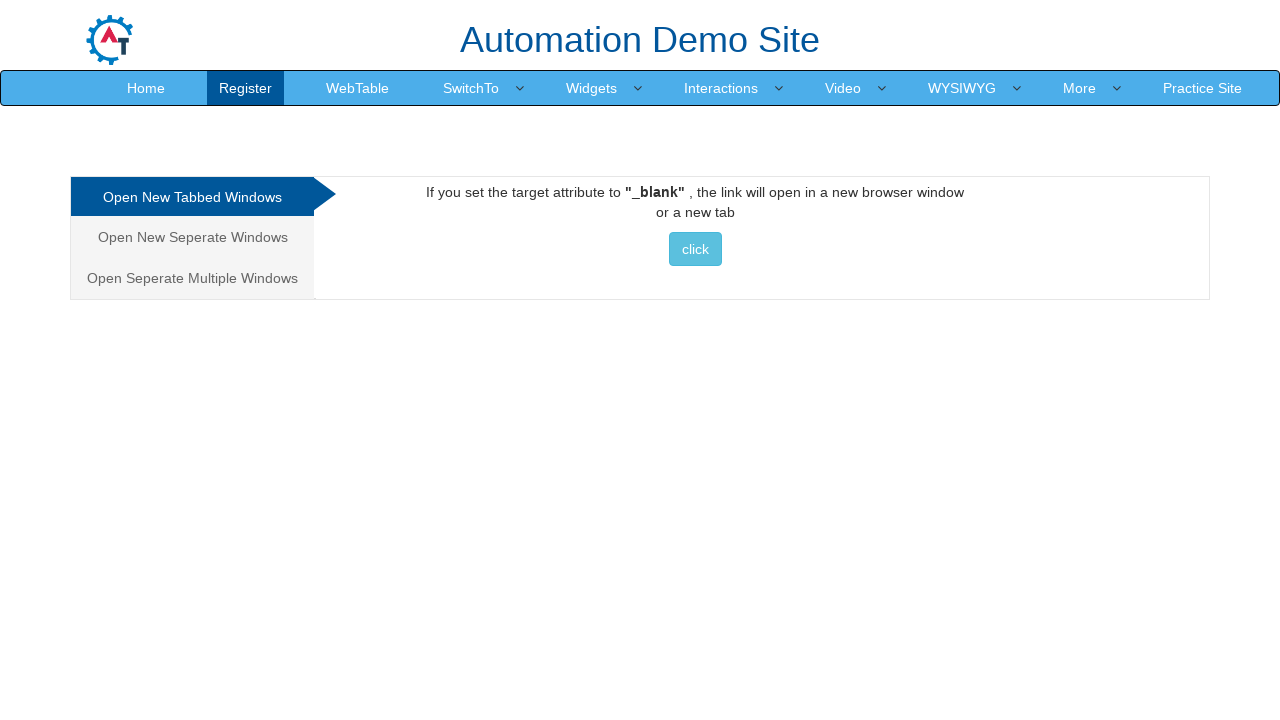

Clicked button to open new tab/window at (695, 249) on xpath=//div[@id='Tabbed']//button[contains(@class,'btn btn-info')][contains(text
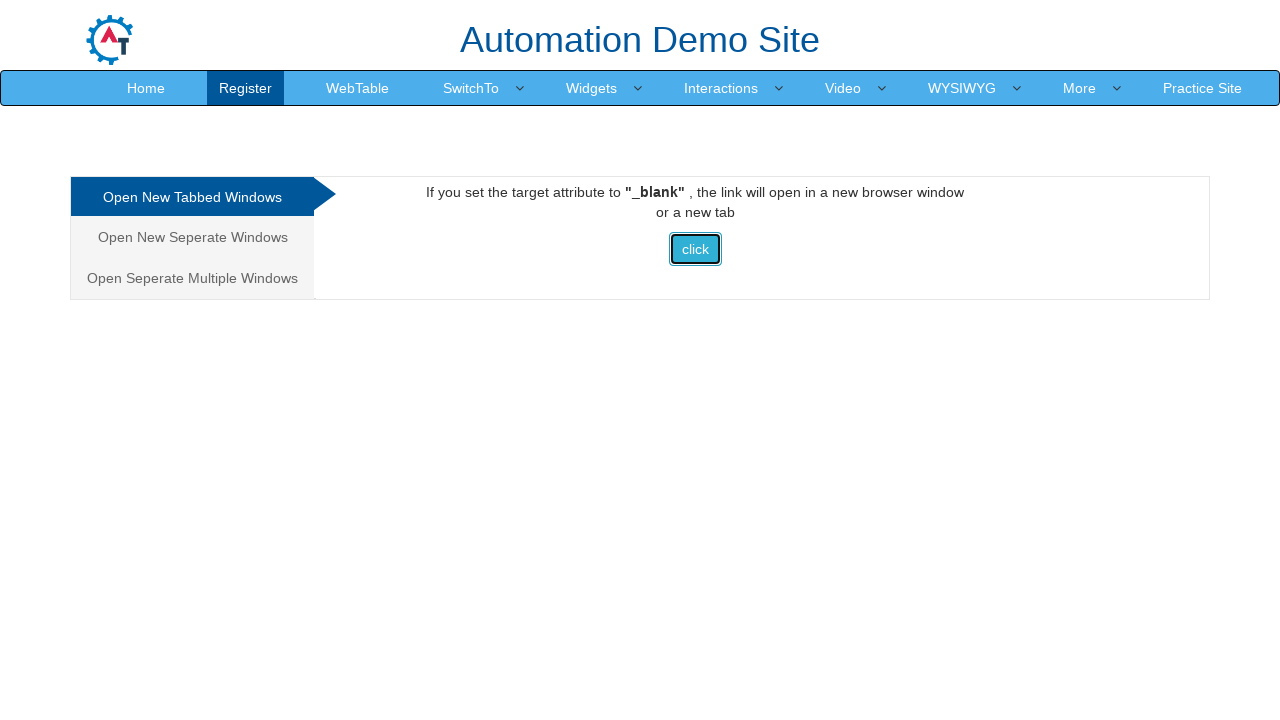

Captured child window/tab reference
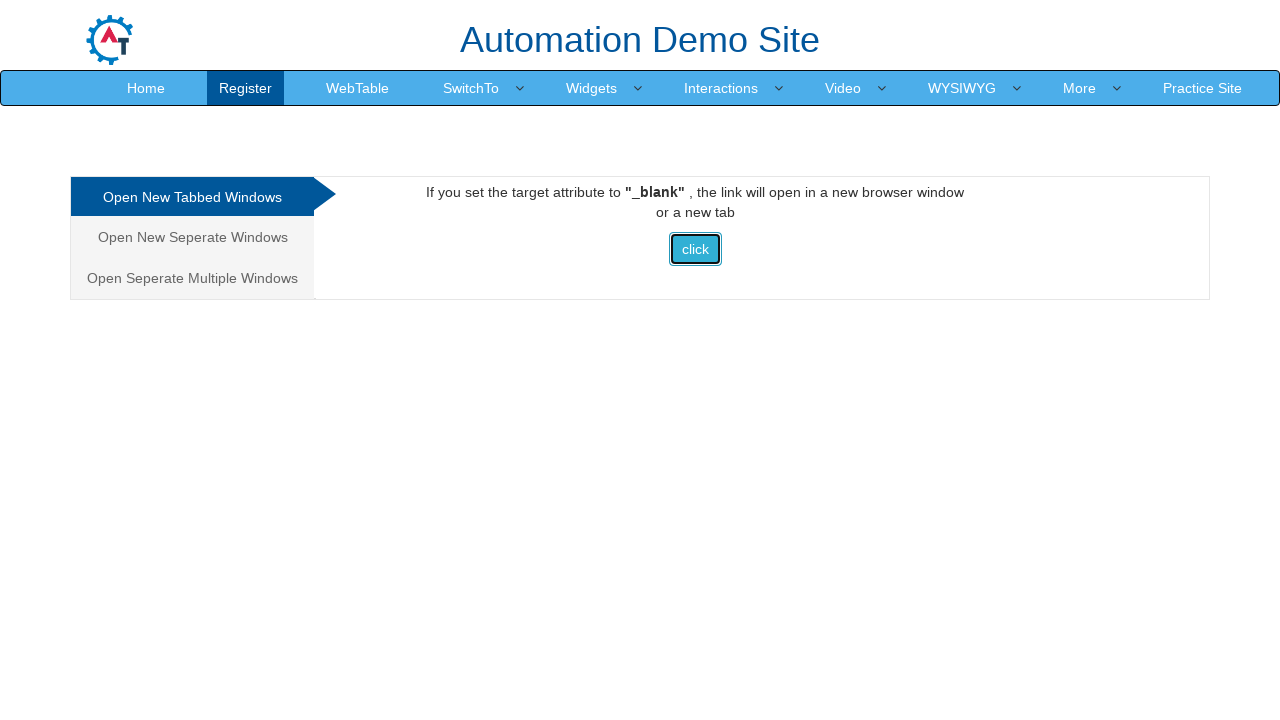

Child window/tab loaded completely
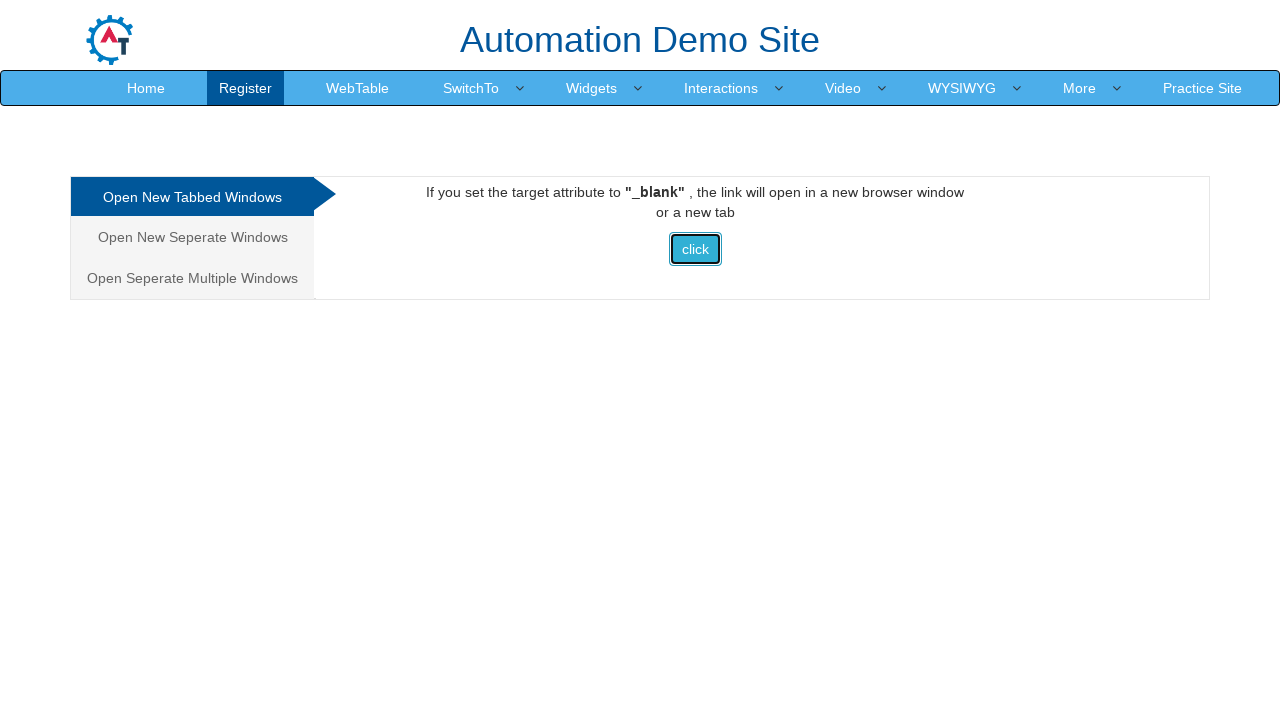

Verified child window title is accessible
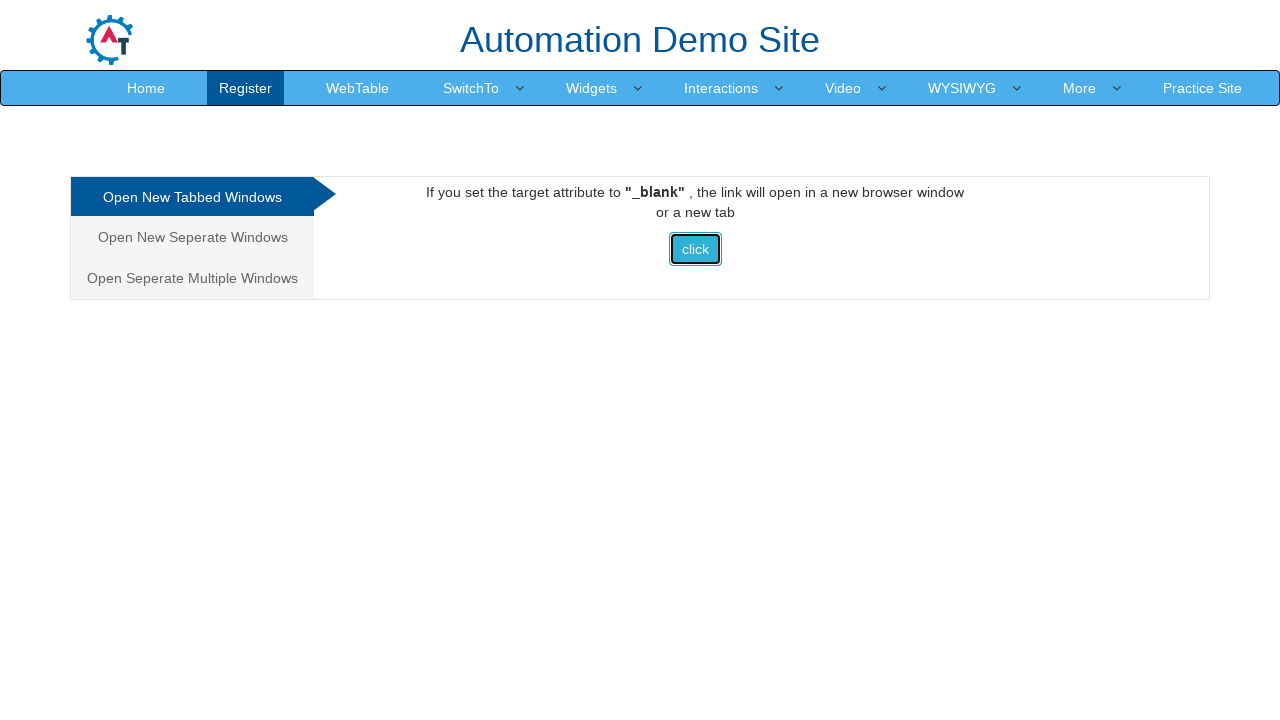

Switched back to main window
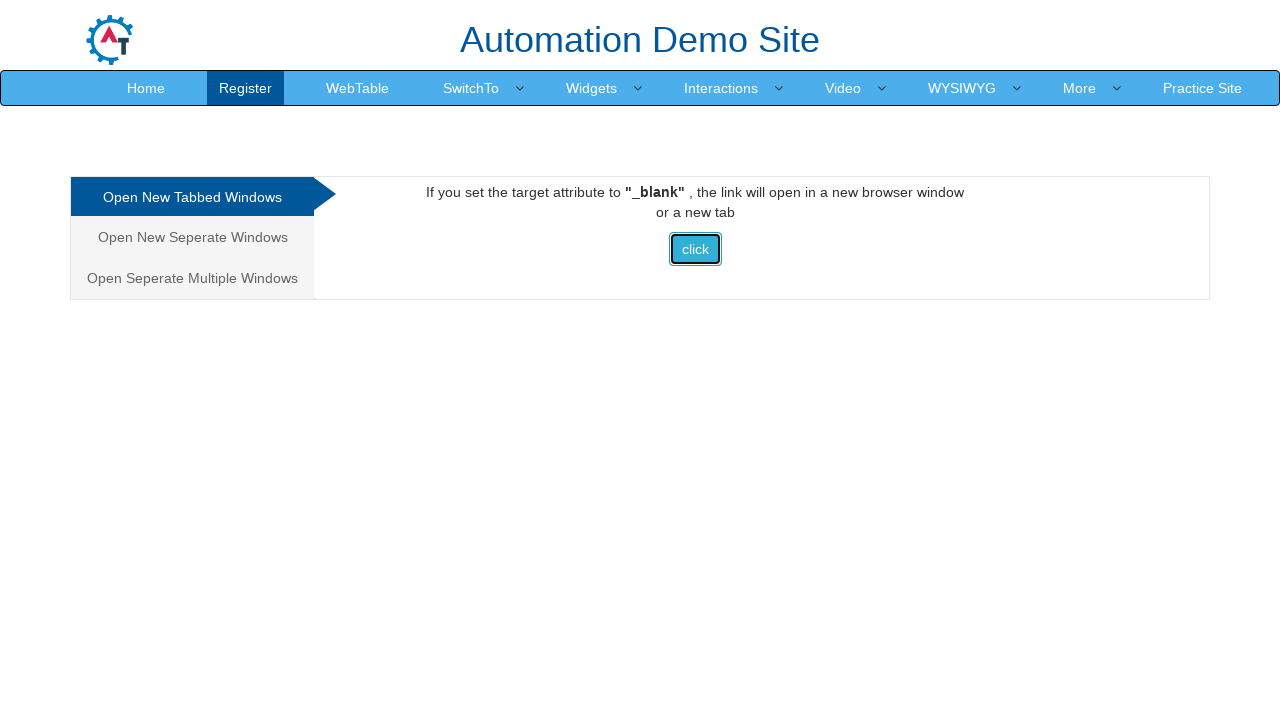

Verified main window title is accessible
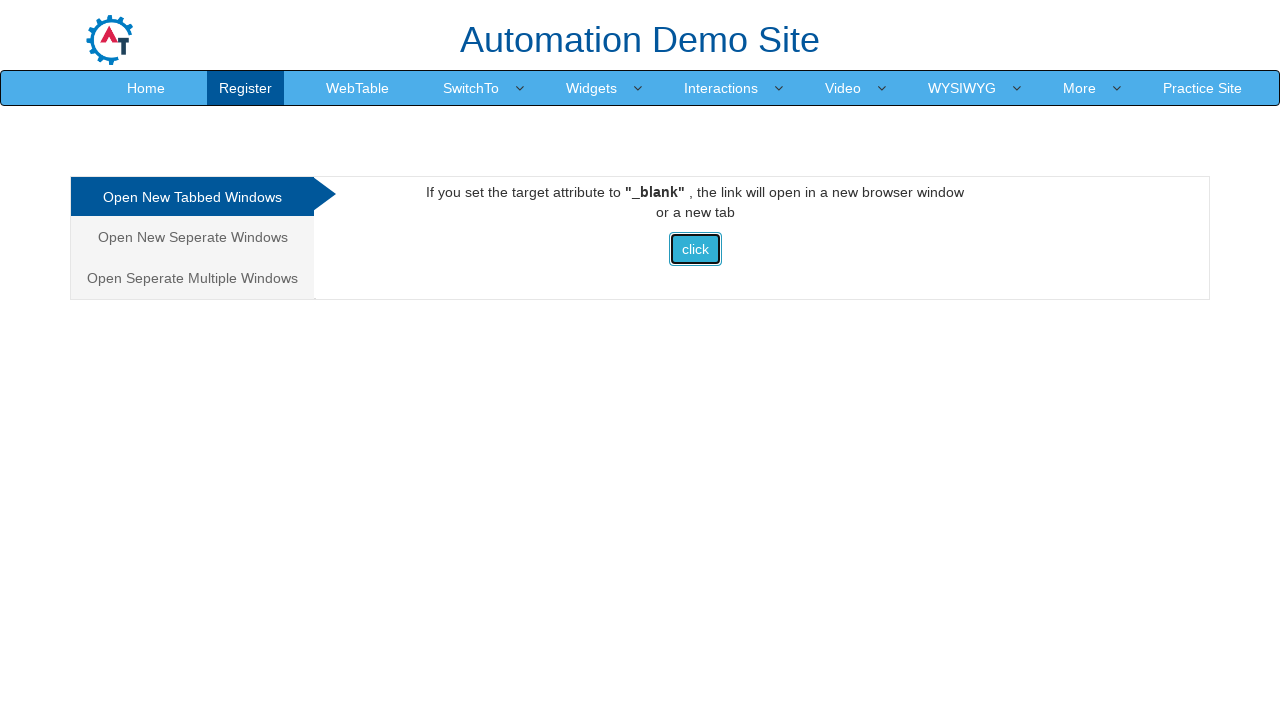

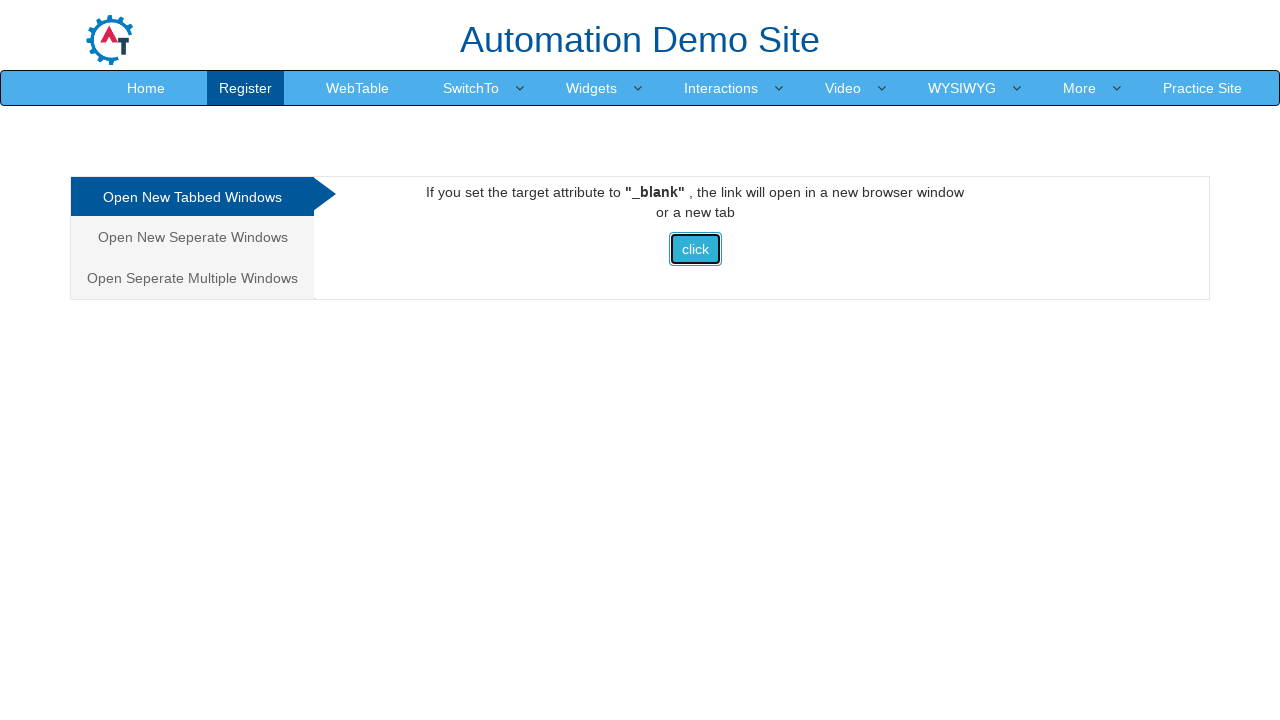